Tests that opening files in the package browser opens them in a new tab

Starting URL: https://www.jsdelivr.com/package/npm/fontfamous?version=2.1.1&path=dist/css/

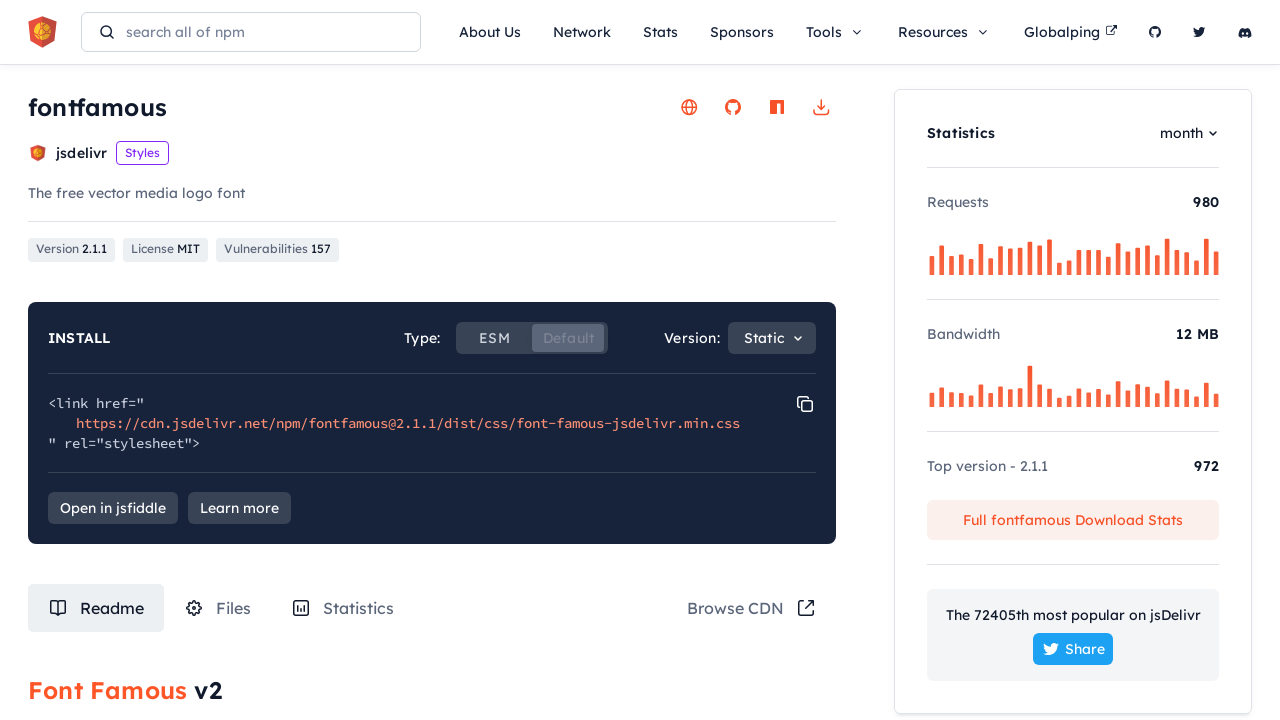

Waited 4 seconds for page to load
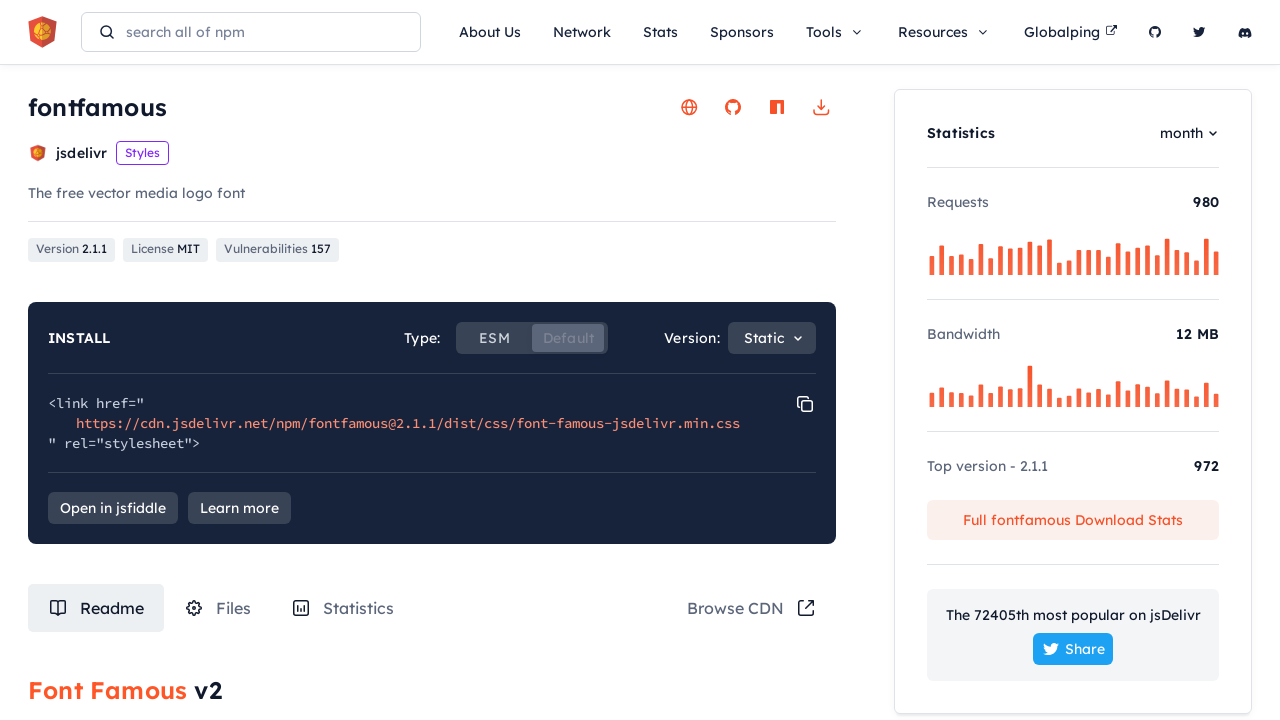

Clicked on the Files tab at (218, 608) on #tabRouteFiles
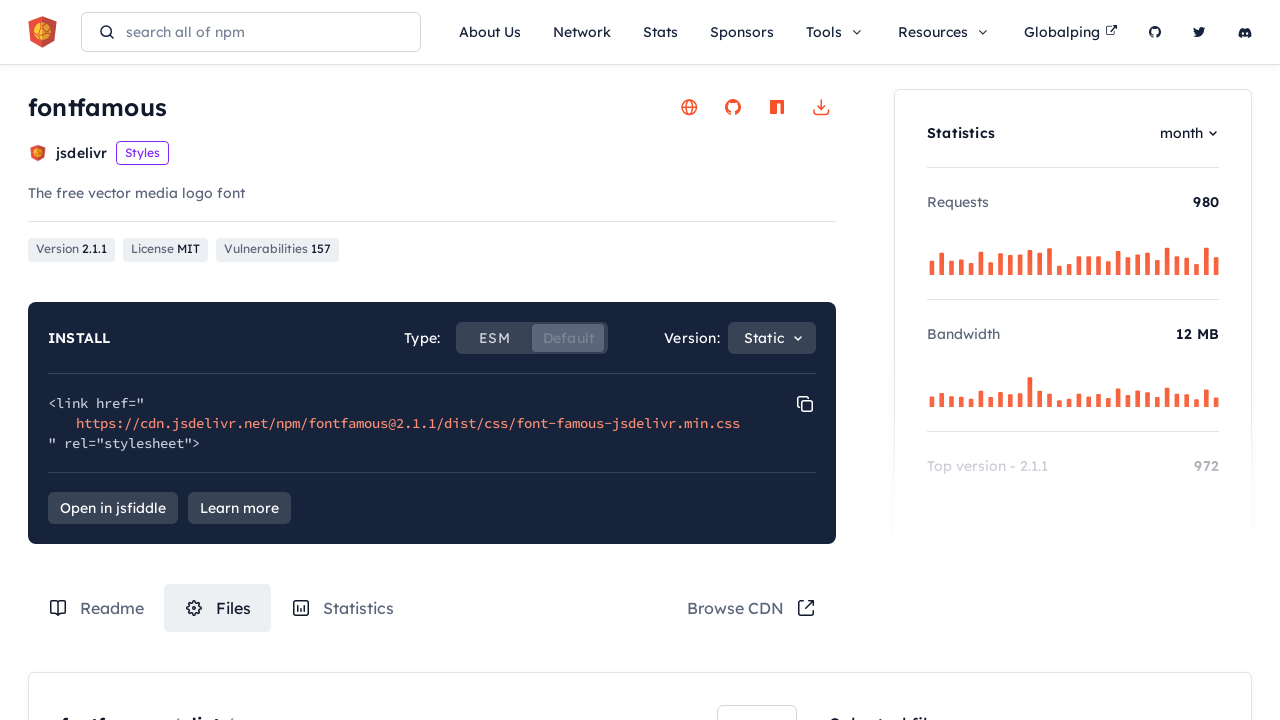

Clicked on the third file in the package browser to open it in a new tab at (258, 361) on .box-content-wrapper .files-list .file-item:nth-child(3) > a
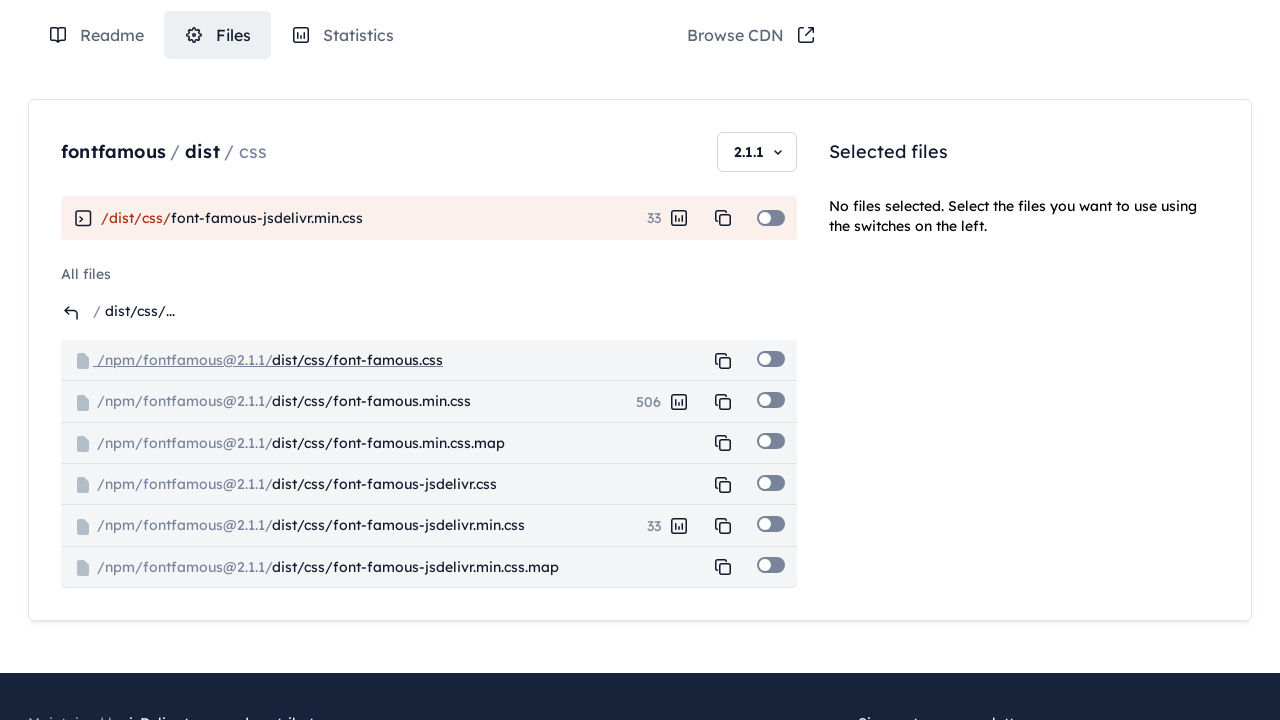

New tab opened successfully
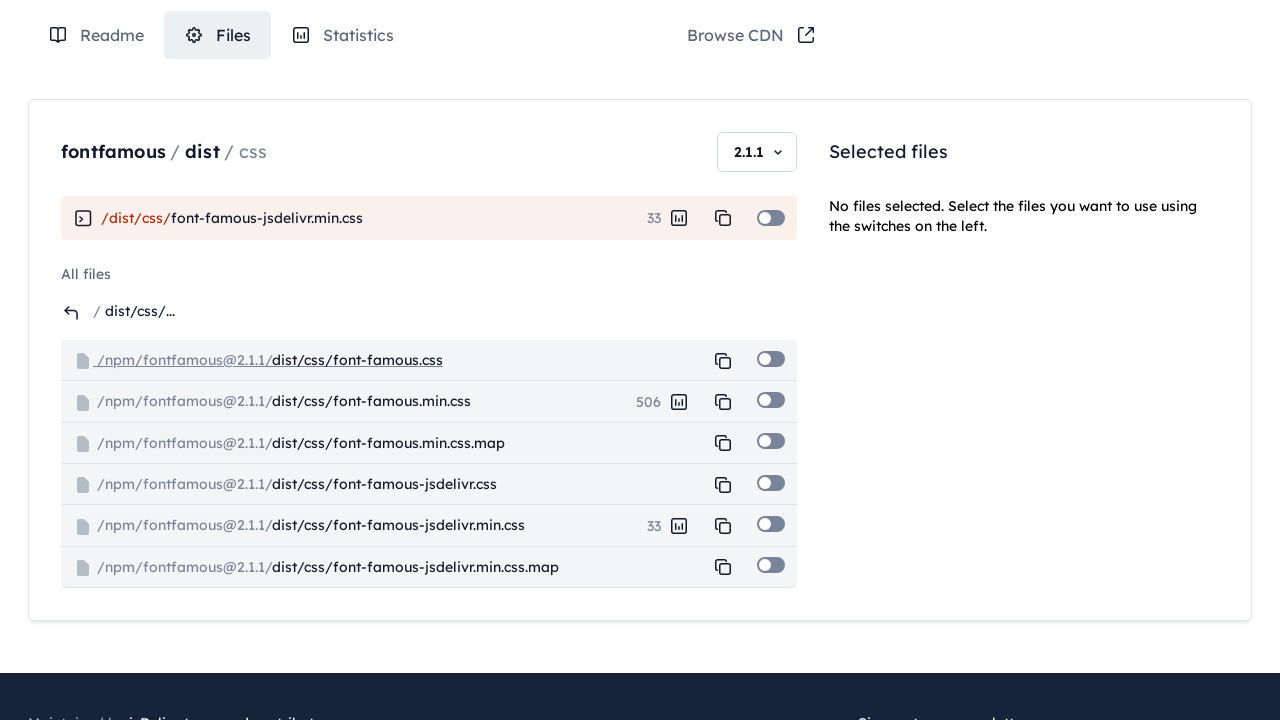

File content loaded in new tab
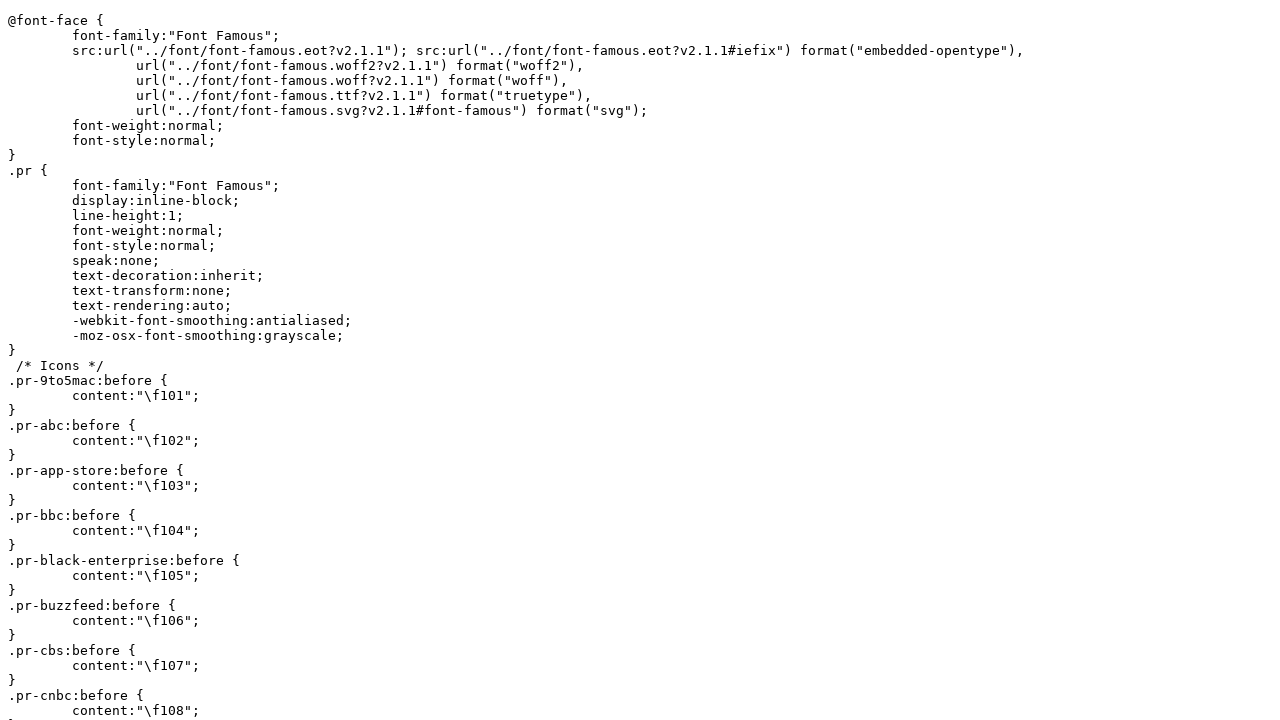

Closed the new tab
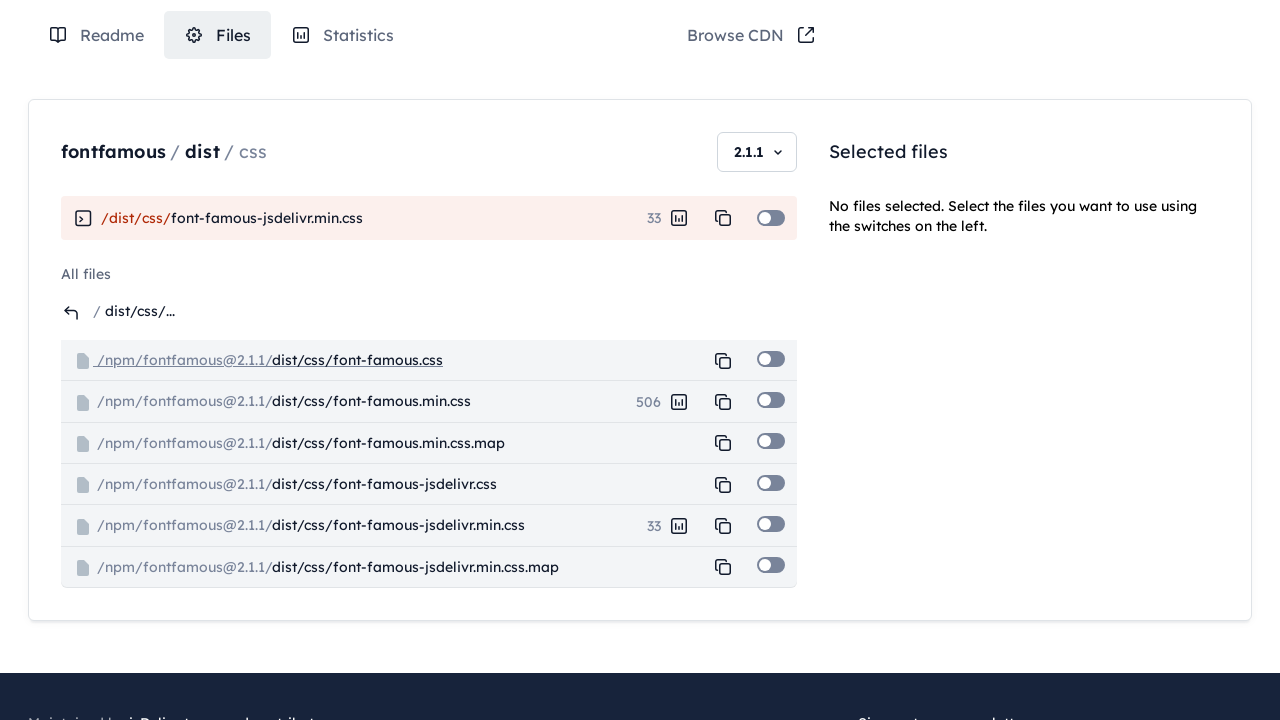

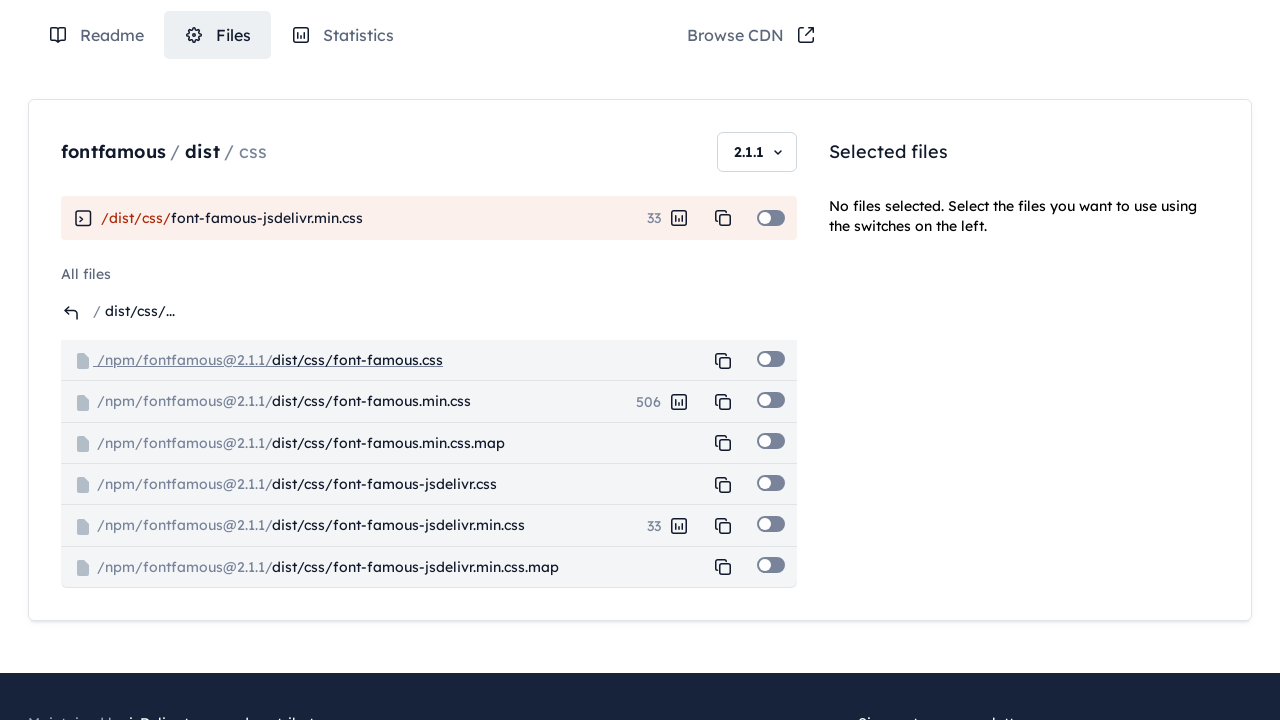